Tests file upload functionality by simulating file selections and verifying the file list updates correctly

Starting URL: https://davidwalsh.name/demo/multiple-file-upload.php

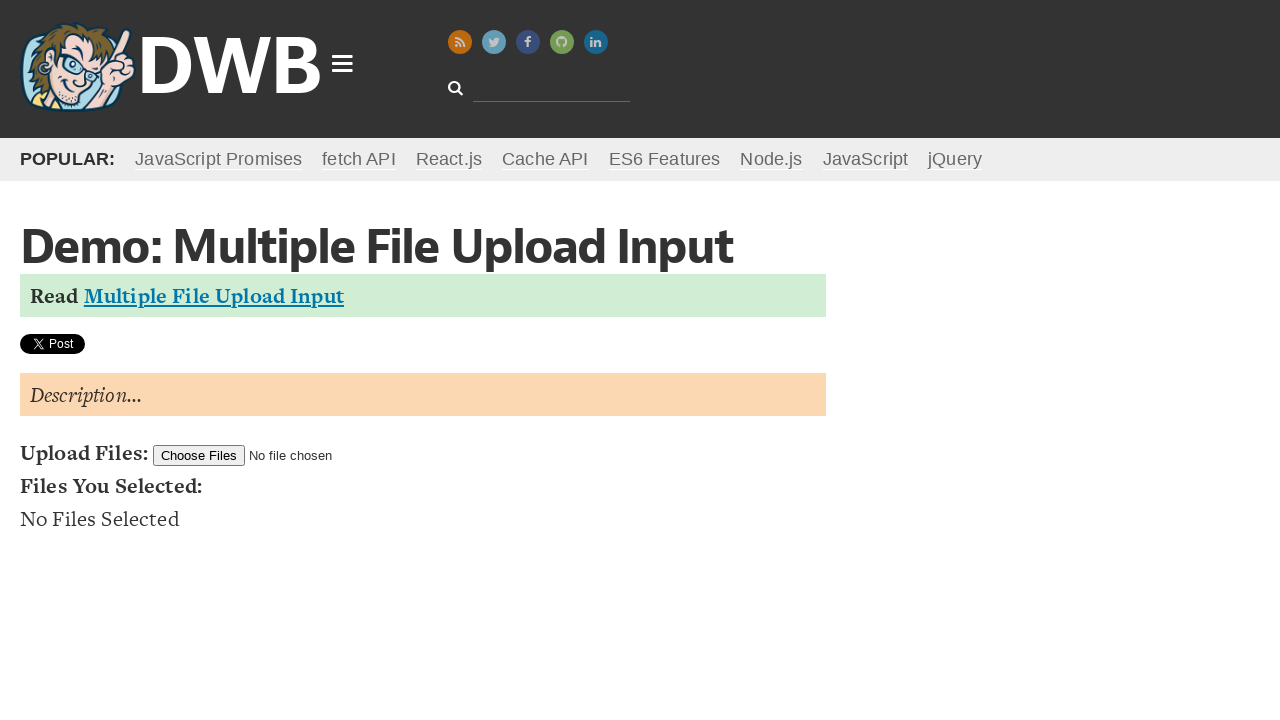

Set first file for upload
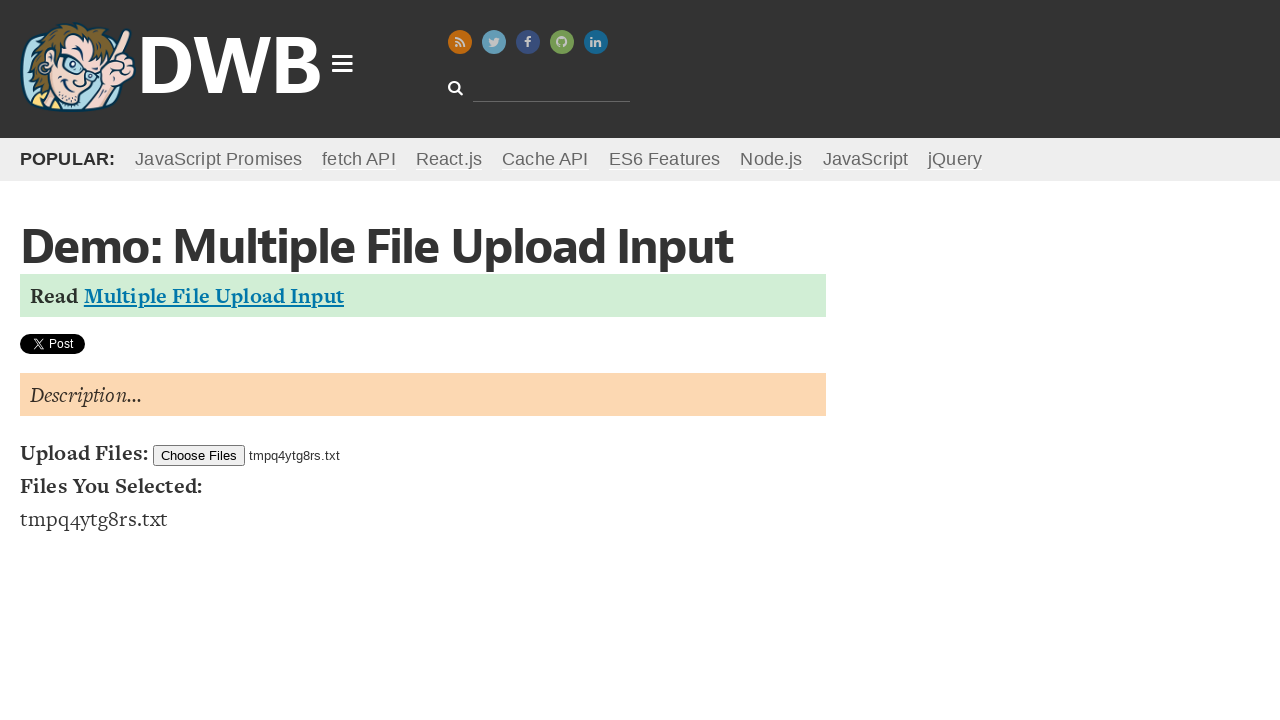

Waited for first file to appear in file list
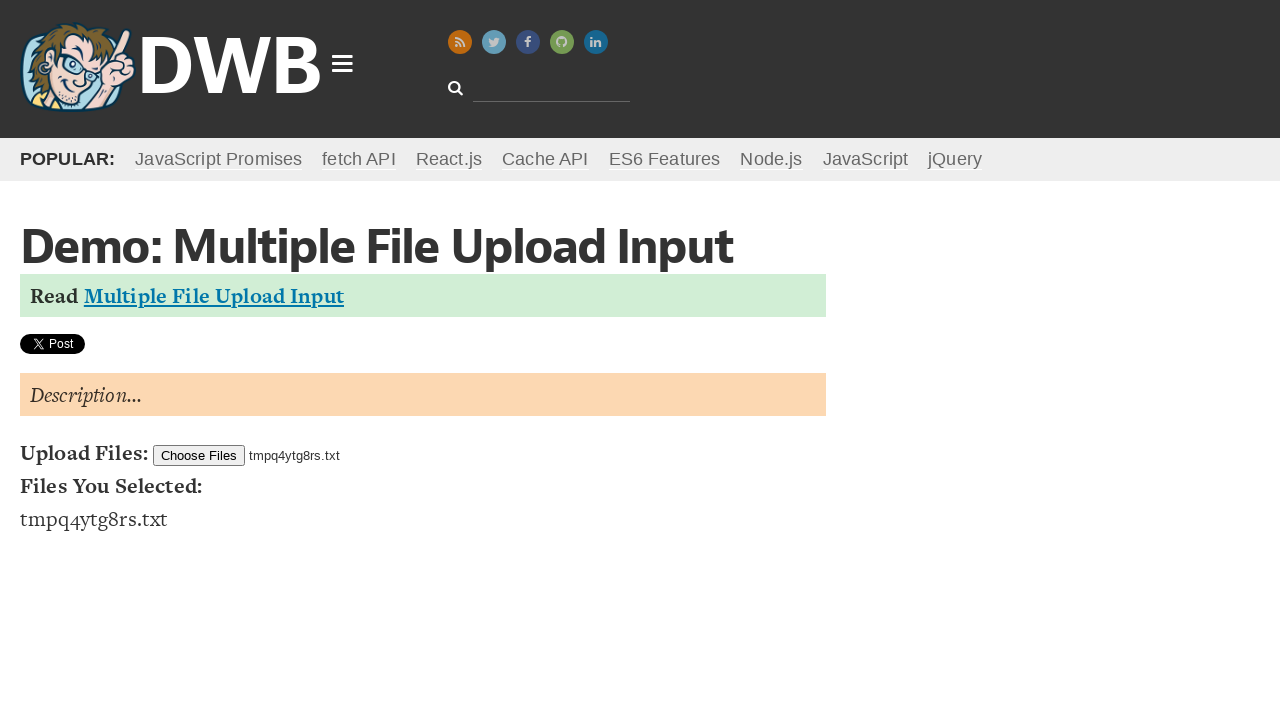

Set multiple files (file2 and file3) for upload
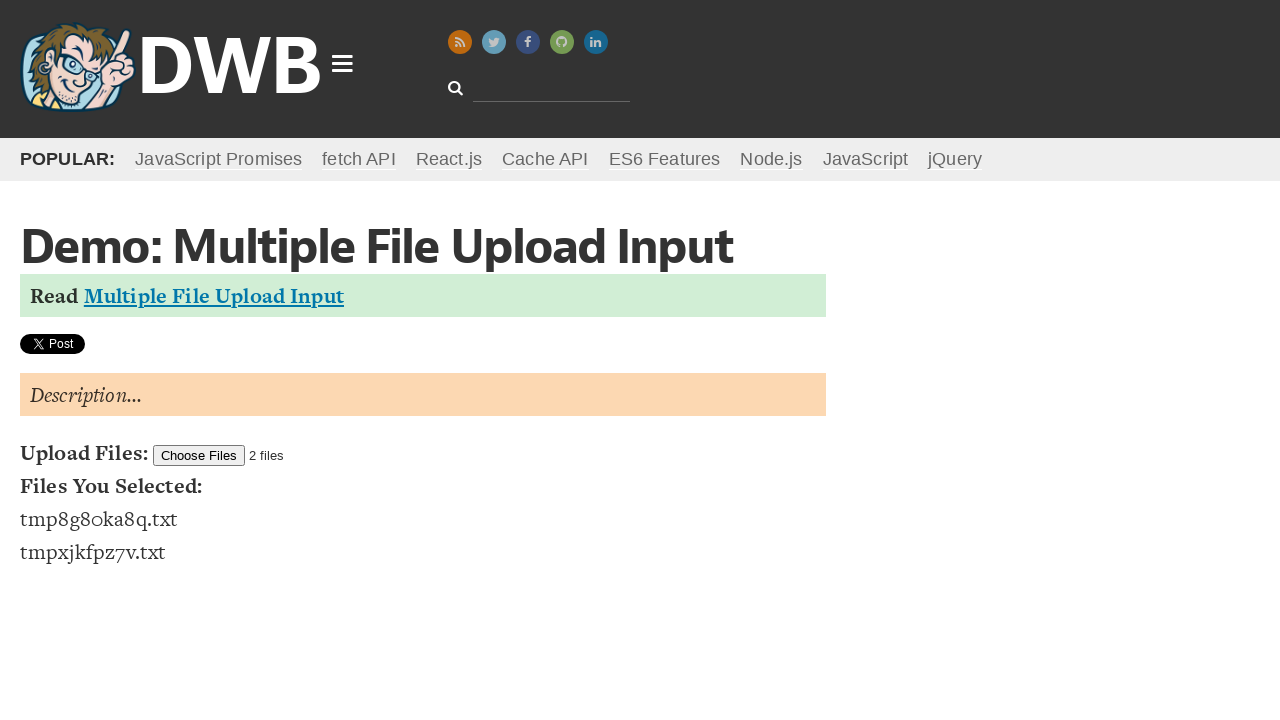

Verified second file appears in file list
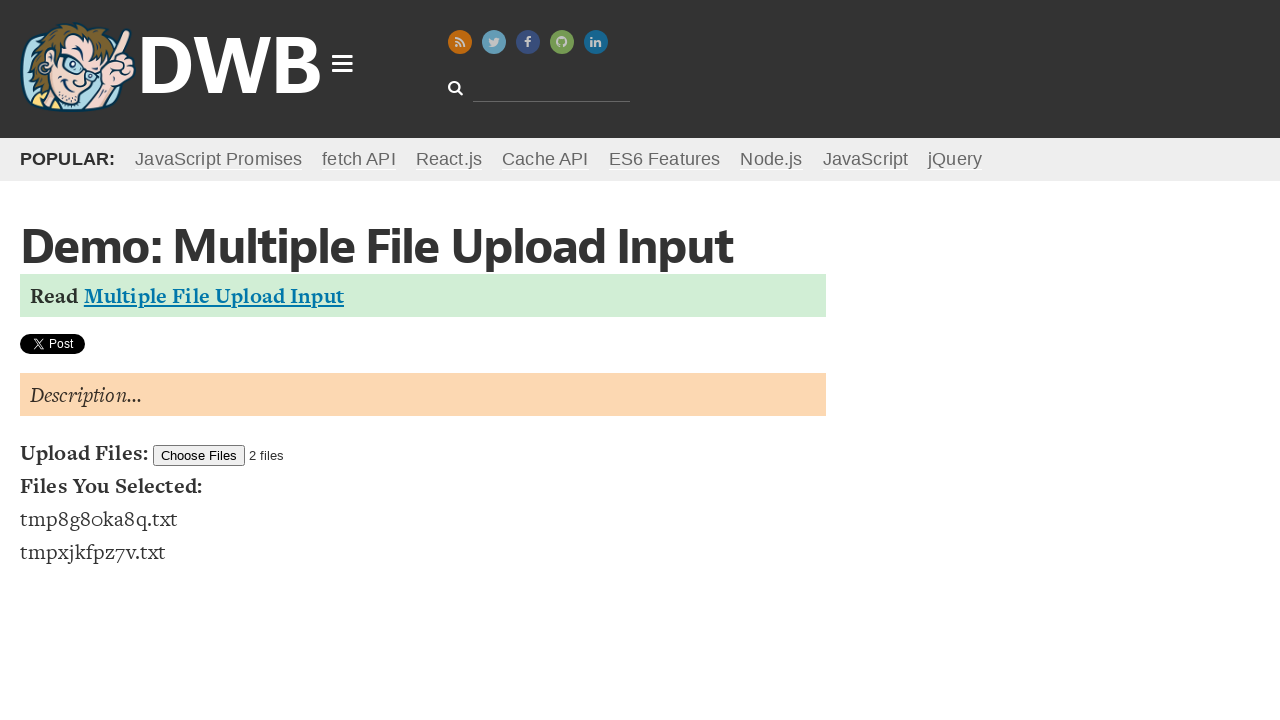

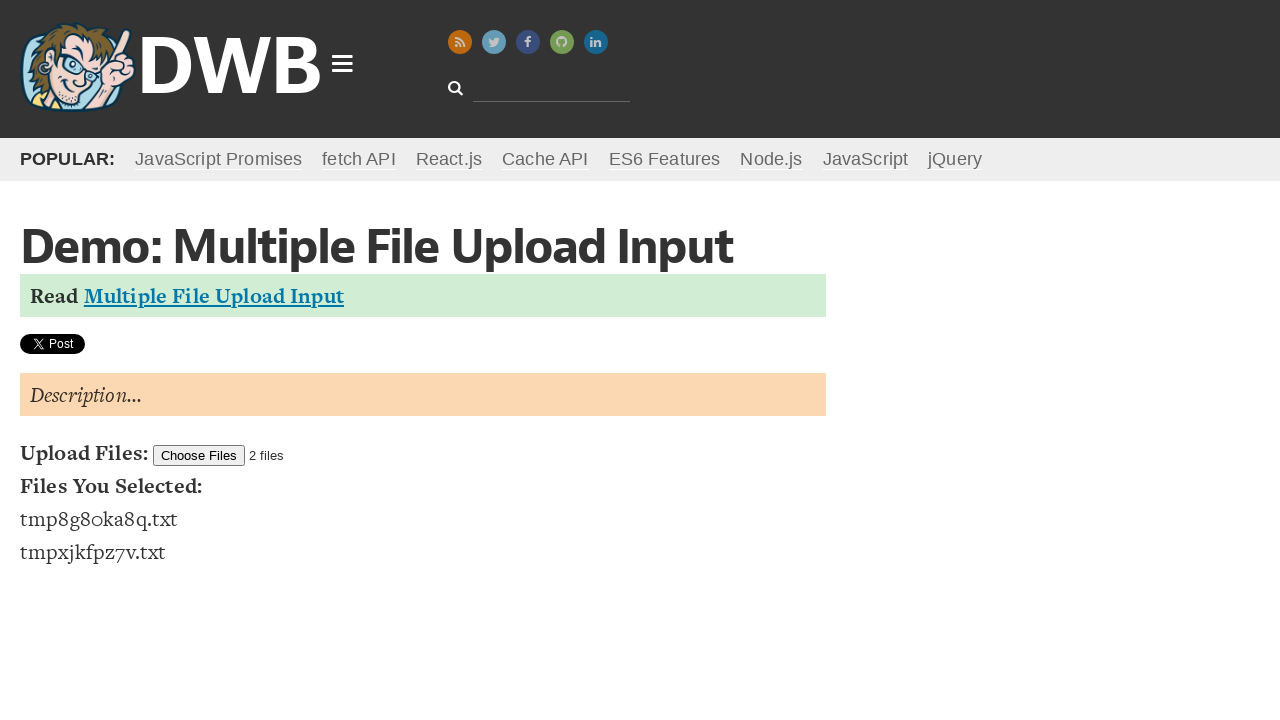